Navigates to the Mercedes-Benz homepage and verifies the page loads successfully by checking the page title.

Starting URL: https://www.mercedes-benz.com/en/

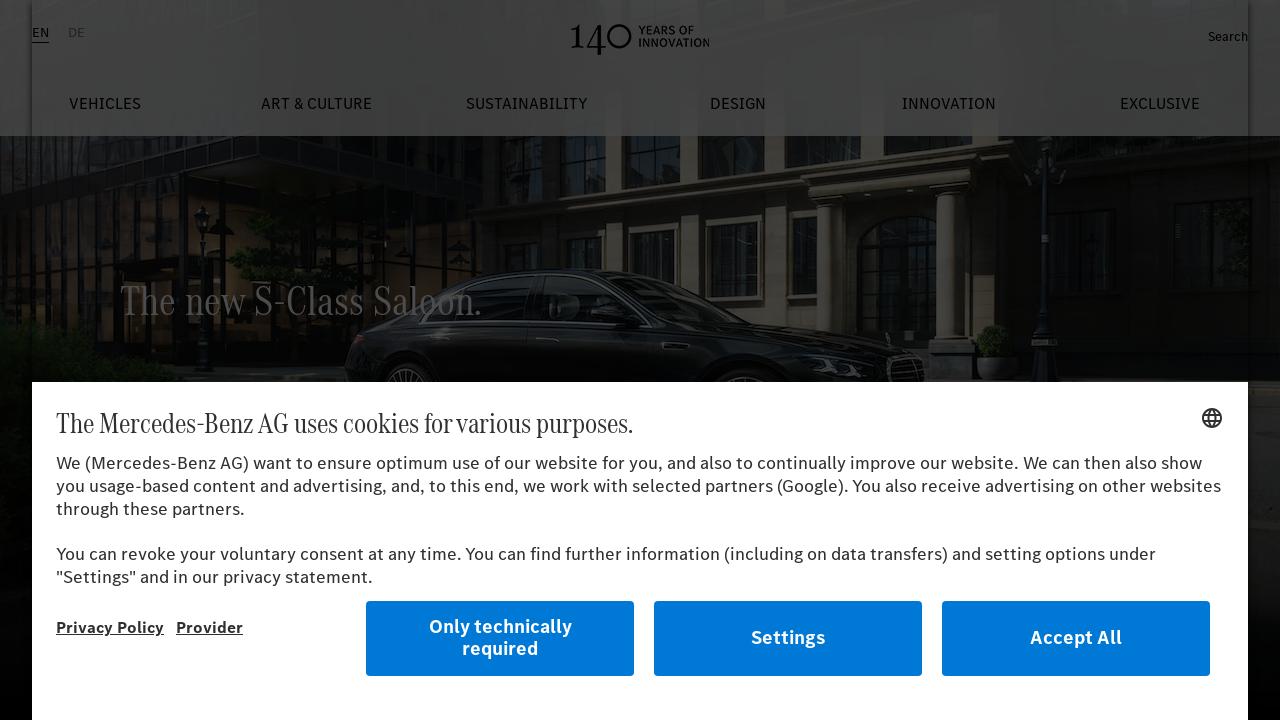

Waited for page to reach domcontentloaded state
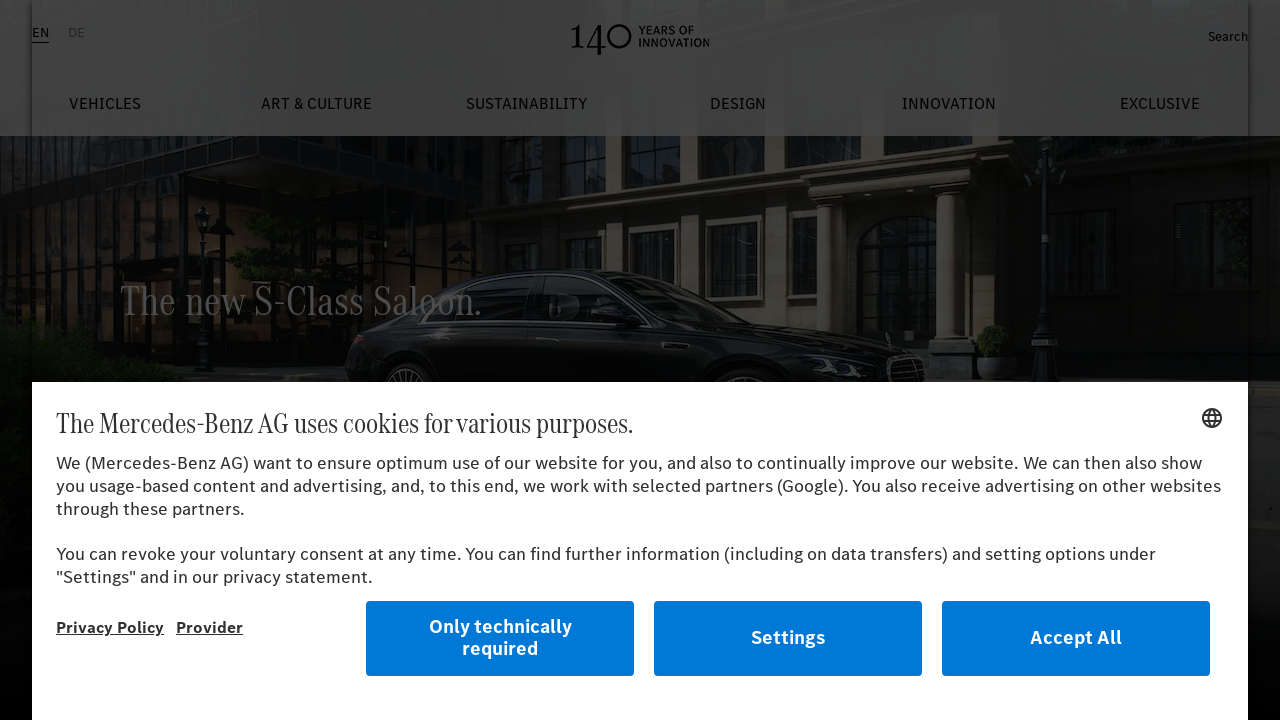

Retrieved page title: 'Mercedes-Benz Brand Experience'
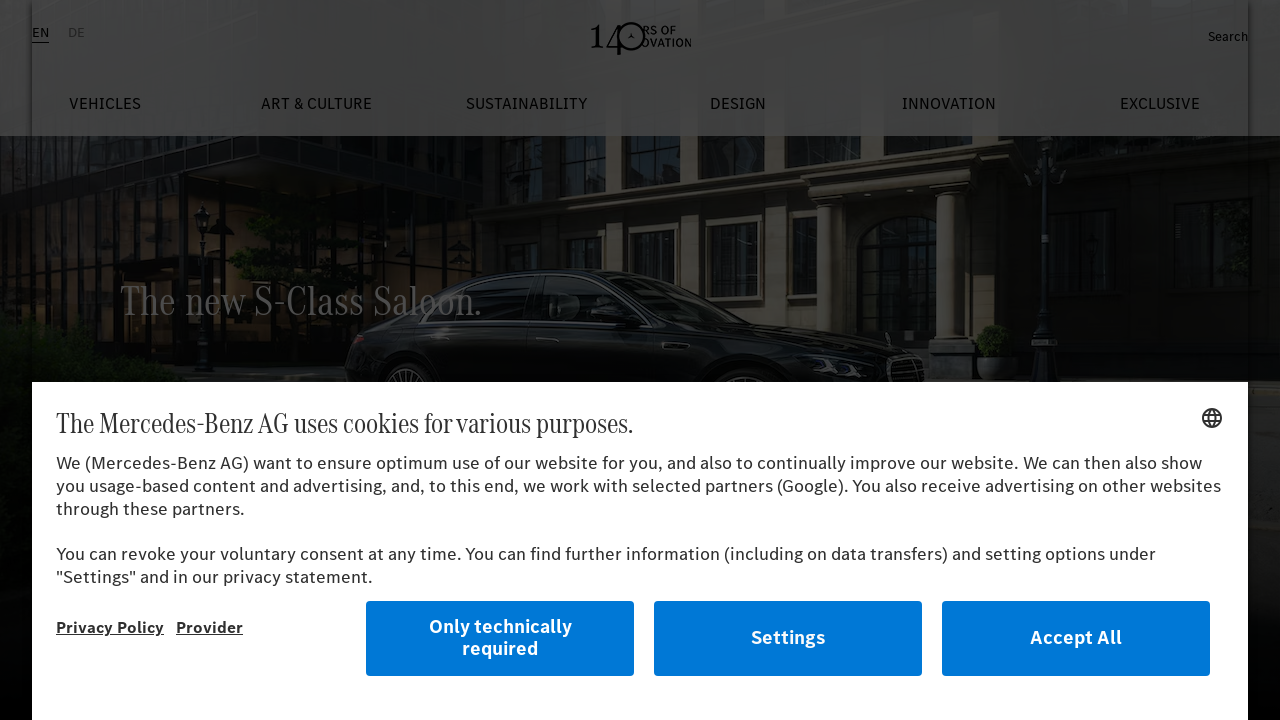

Verified that page title is not empty
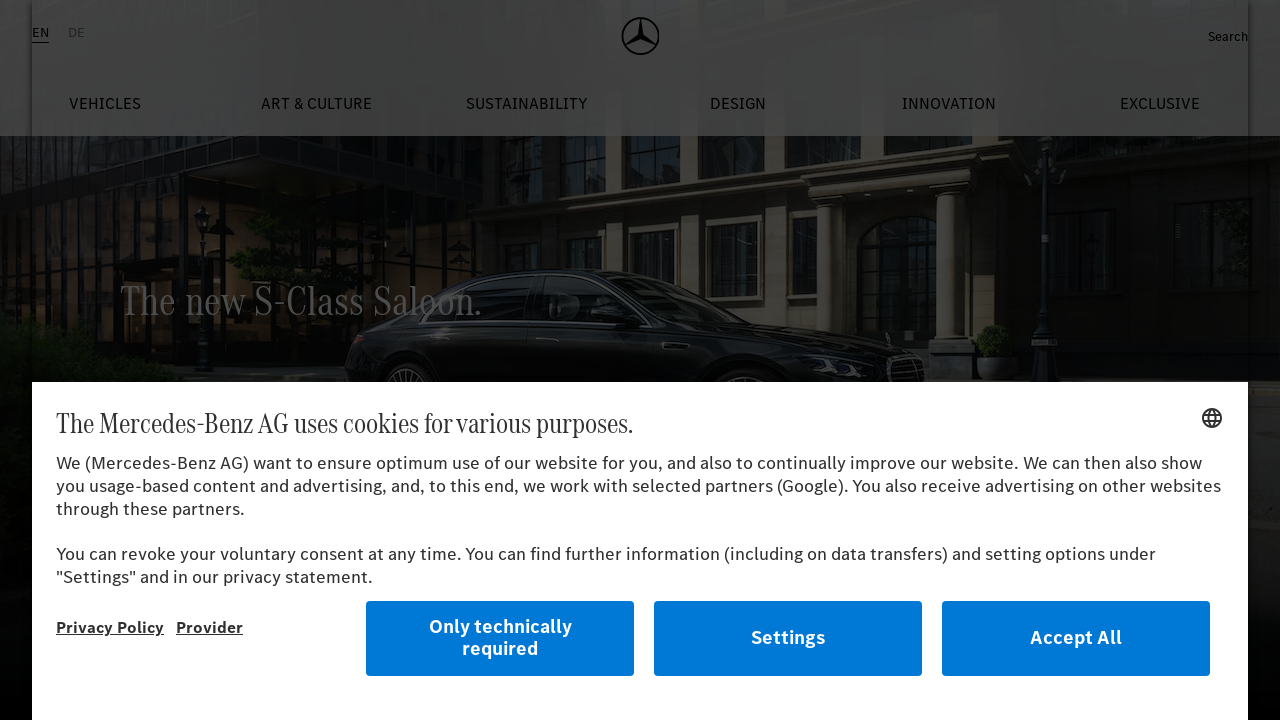

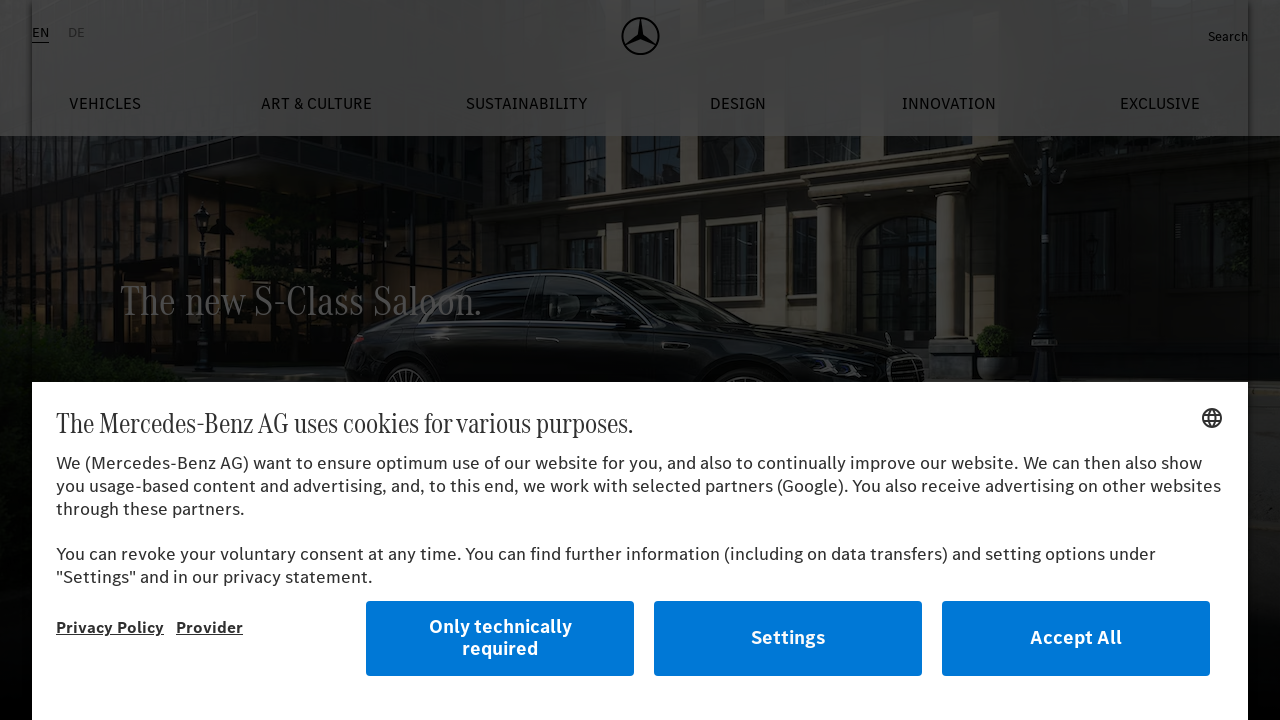